Tests invalid zipcode input by entering an invalid zipcode and verifying an error message is displayed

Starting URL: https://sharelane.com/cgi-bin/register.py

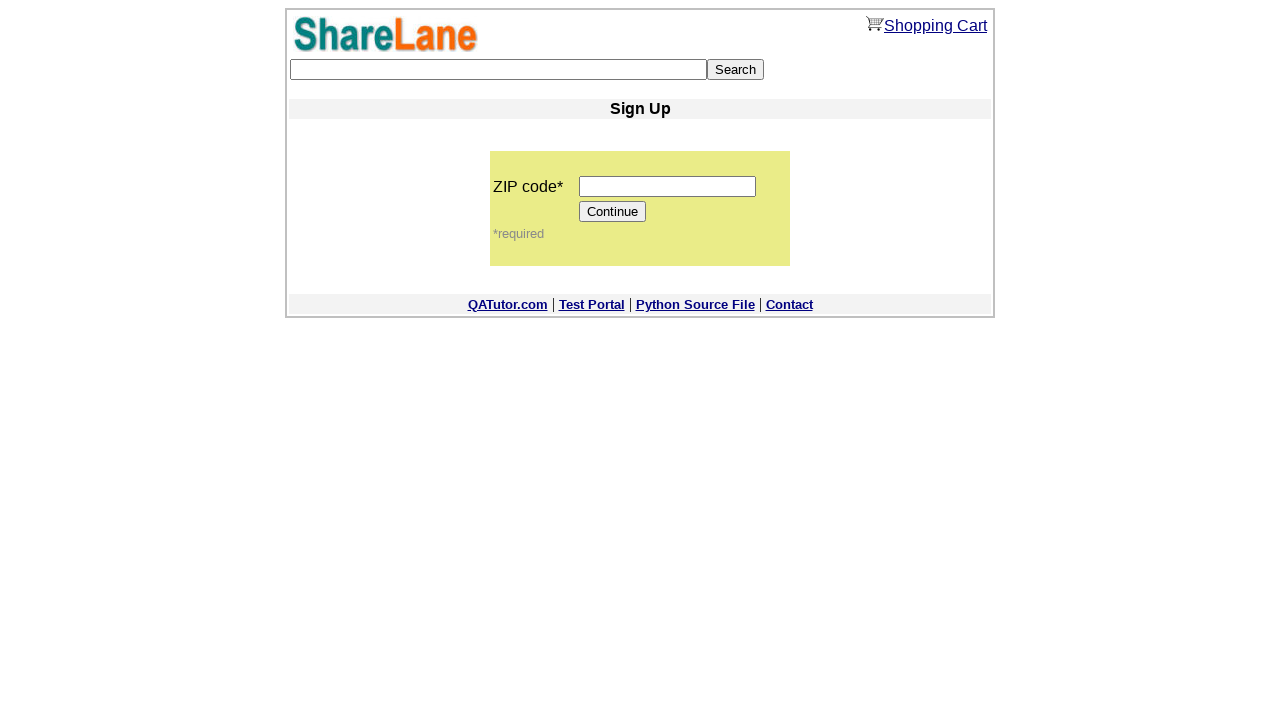

Navigated to ShareLane registration page
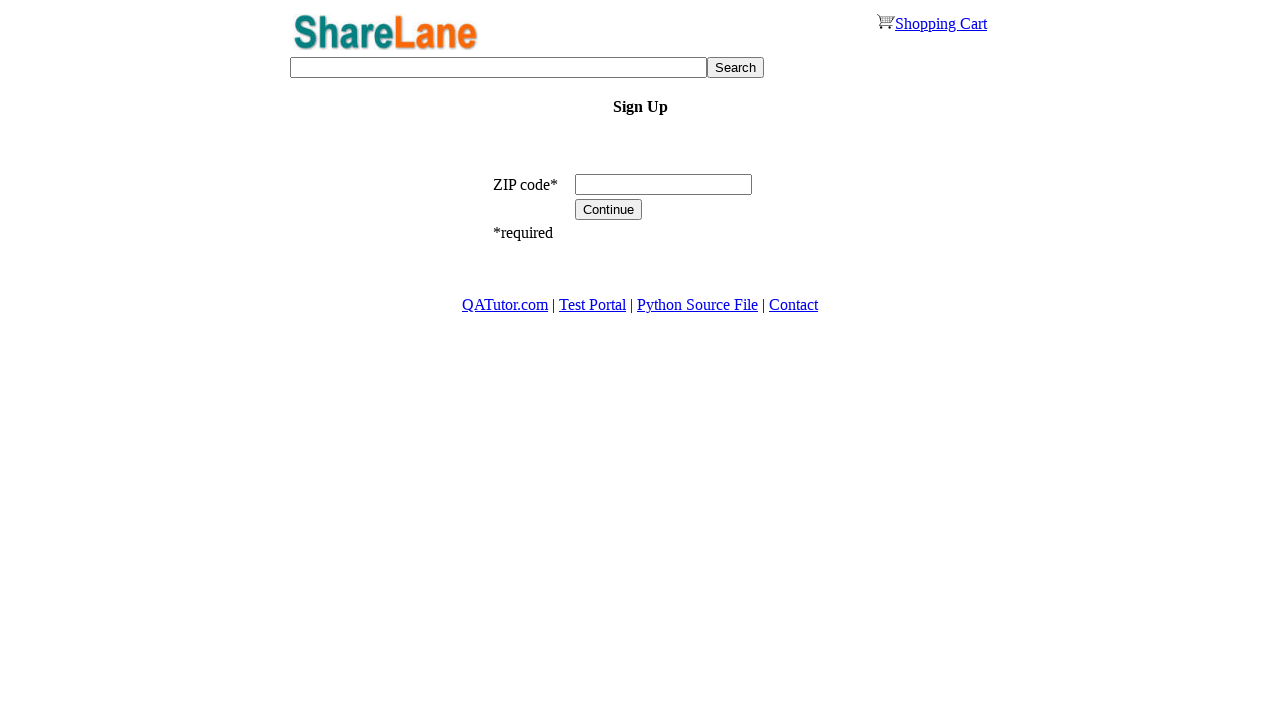

Filled zipcode field with empty string (invalid input) on input[name='zip_code']
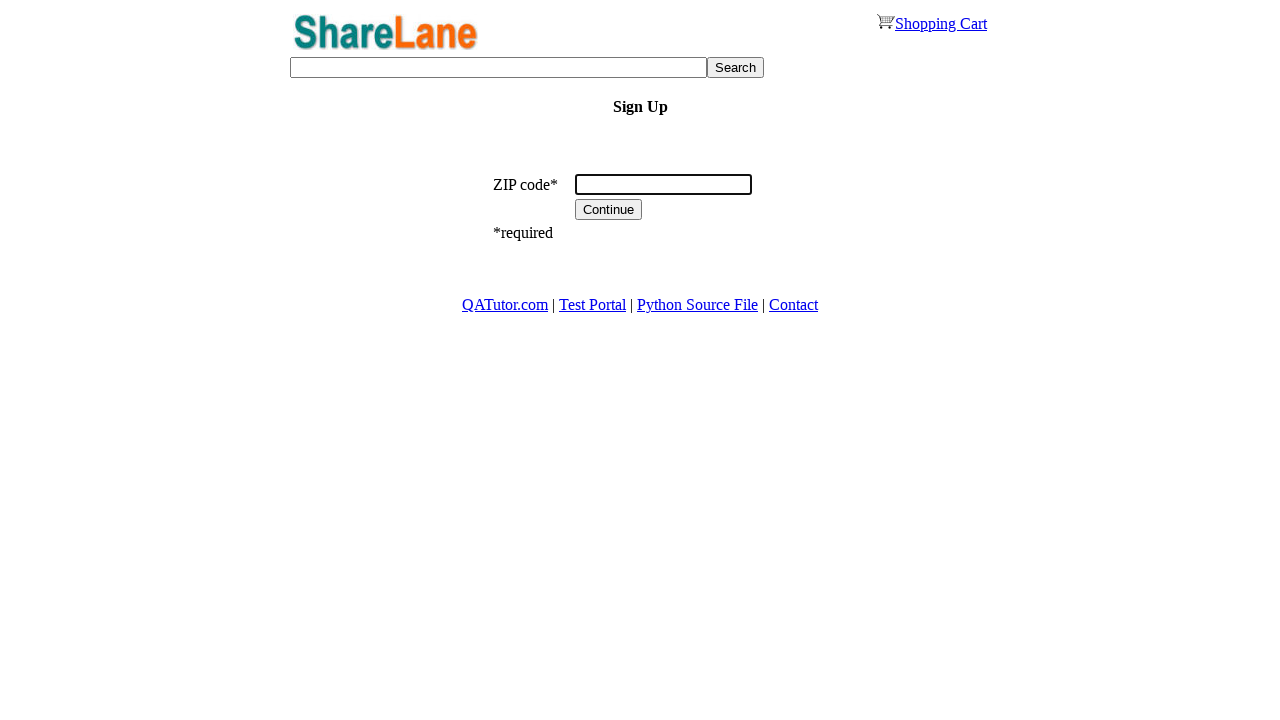

Clicked Continue button to submit invalid zipcode at (609, 210) on input[value='Continue']
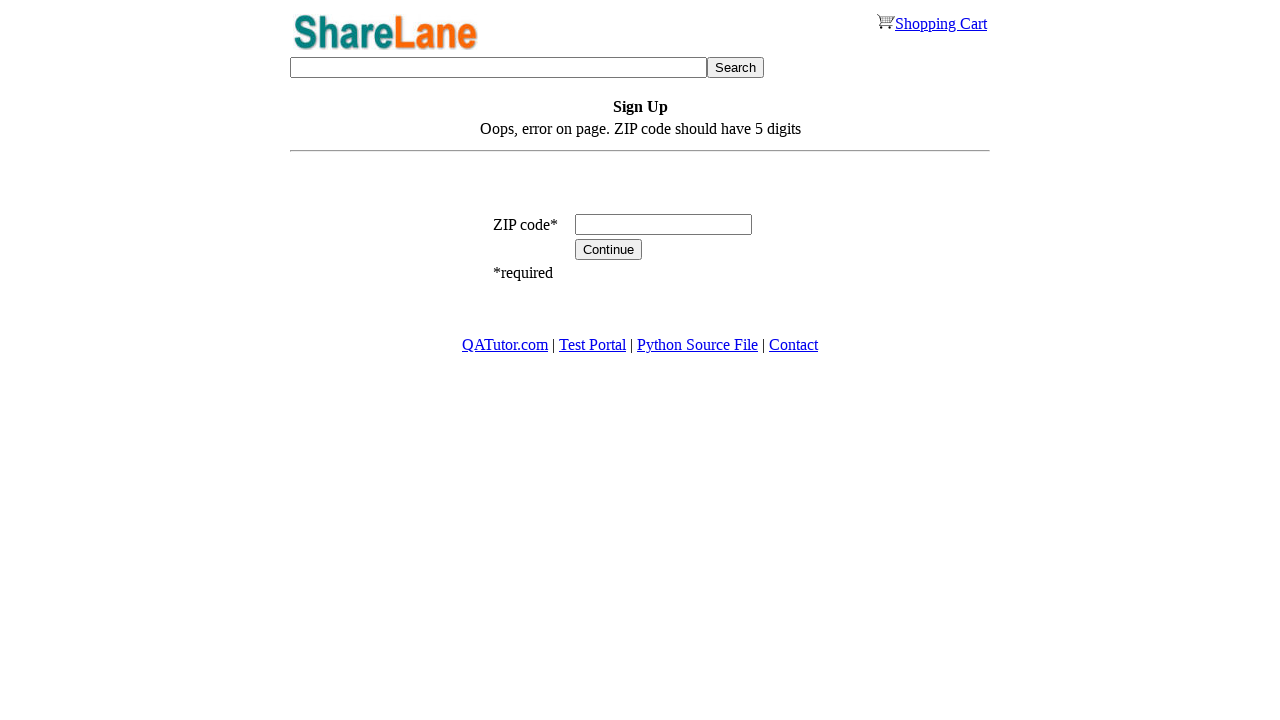

Error message displayed for invalid zipcode
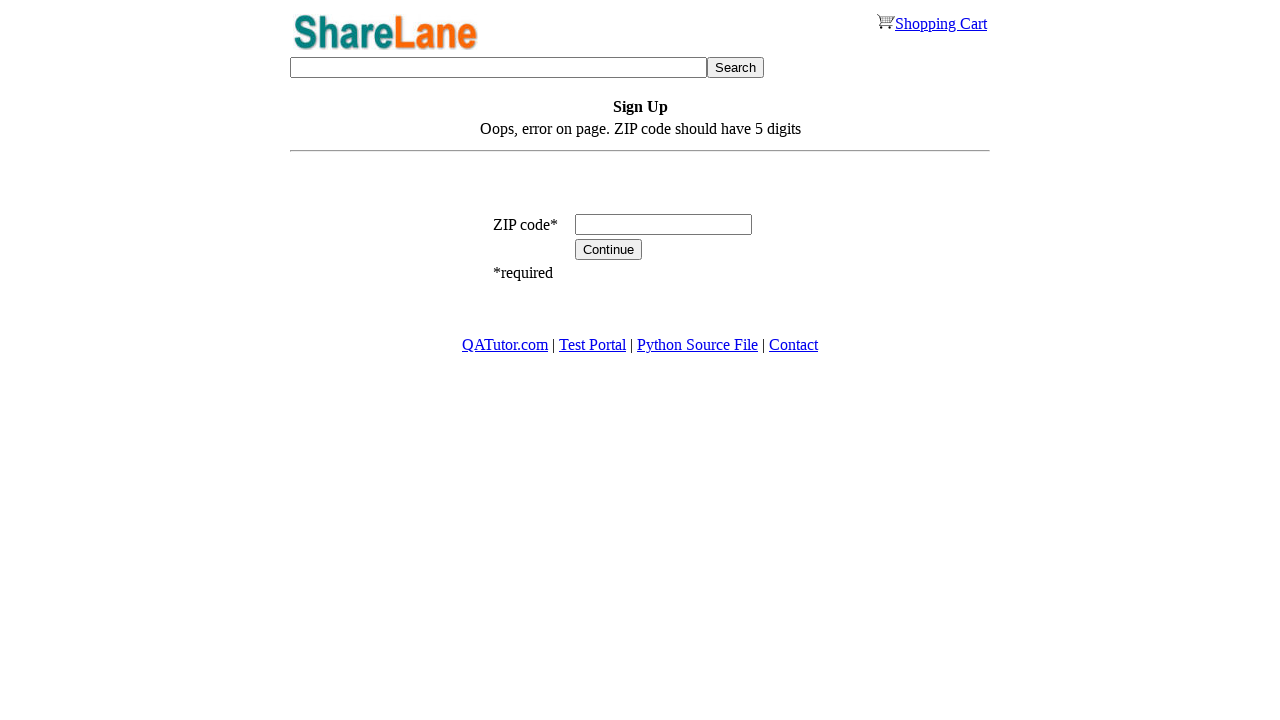

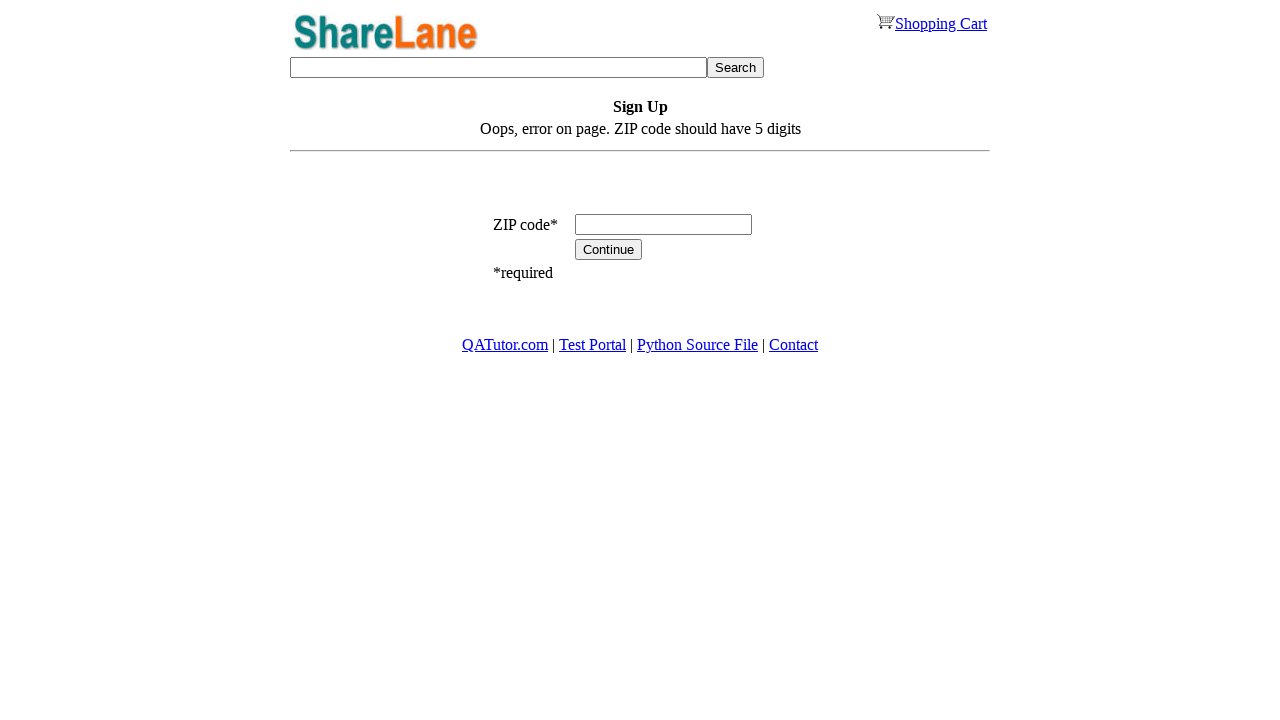